Tests drag and drop functionality by dragging element A to element B's position using JavaScript-based drag and drop simulation

Starting URL: https://the-internet.herokuapp.com/drag_and_drop

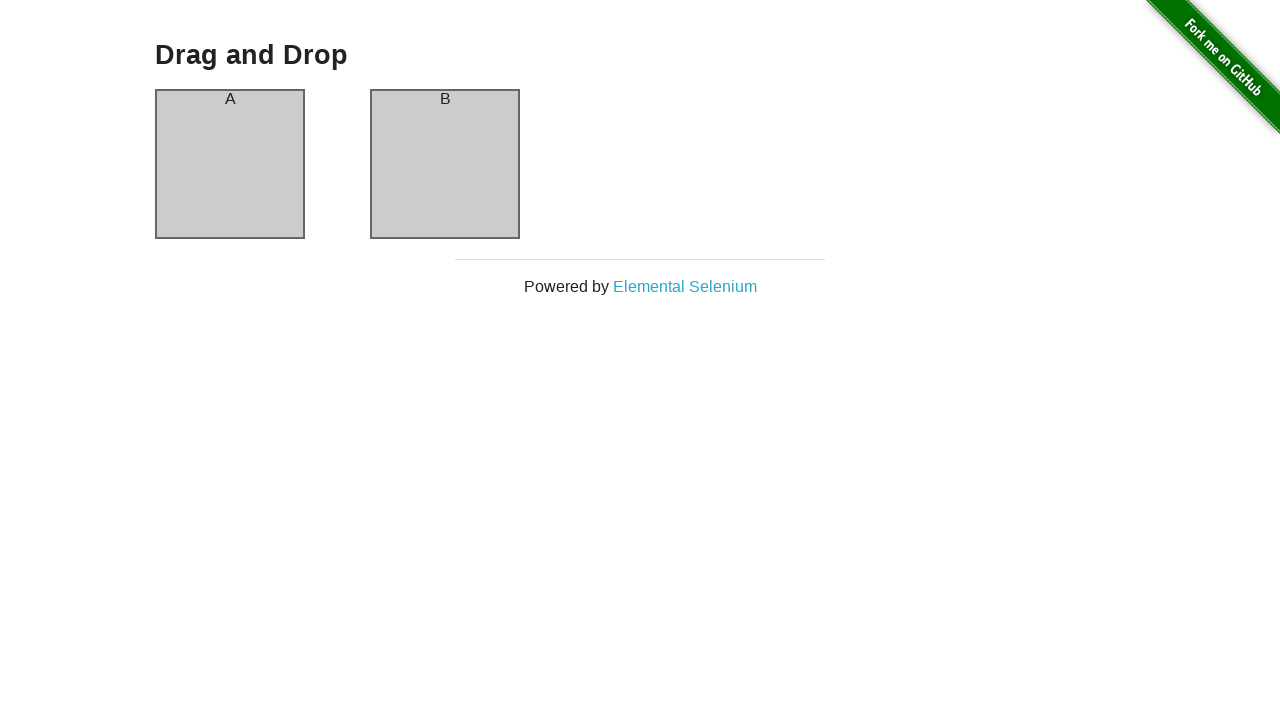

Located source element A
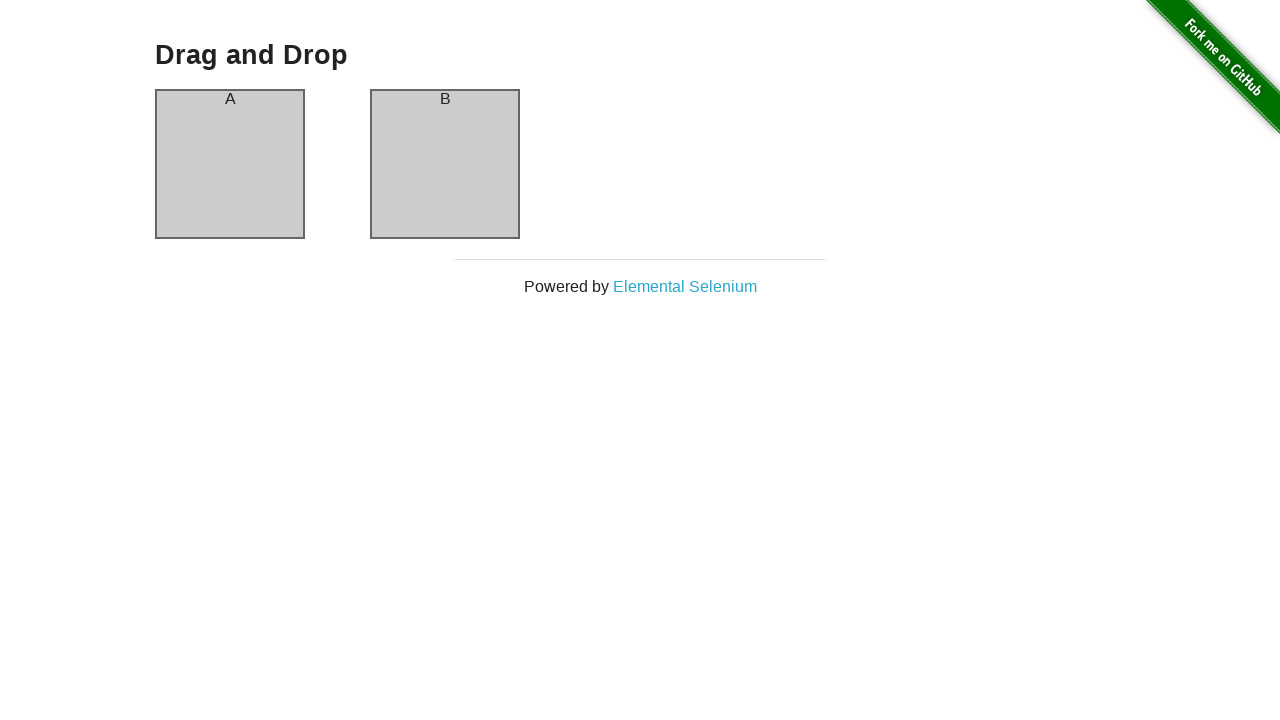

Located target element B
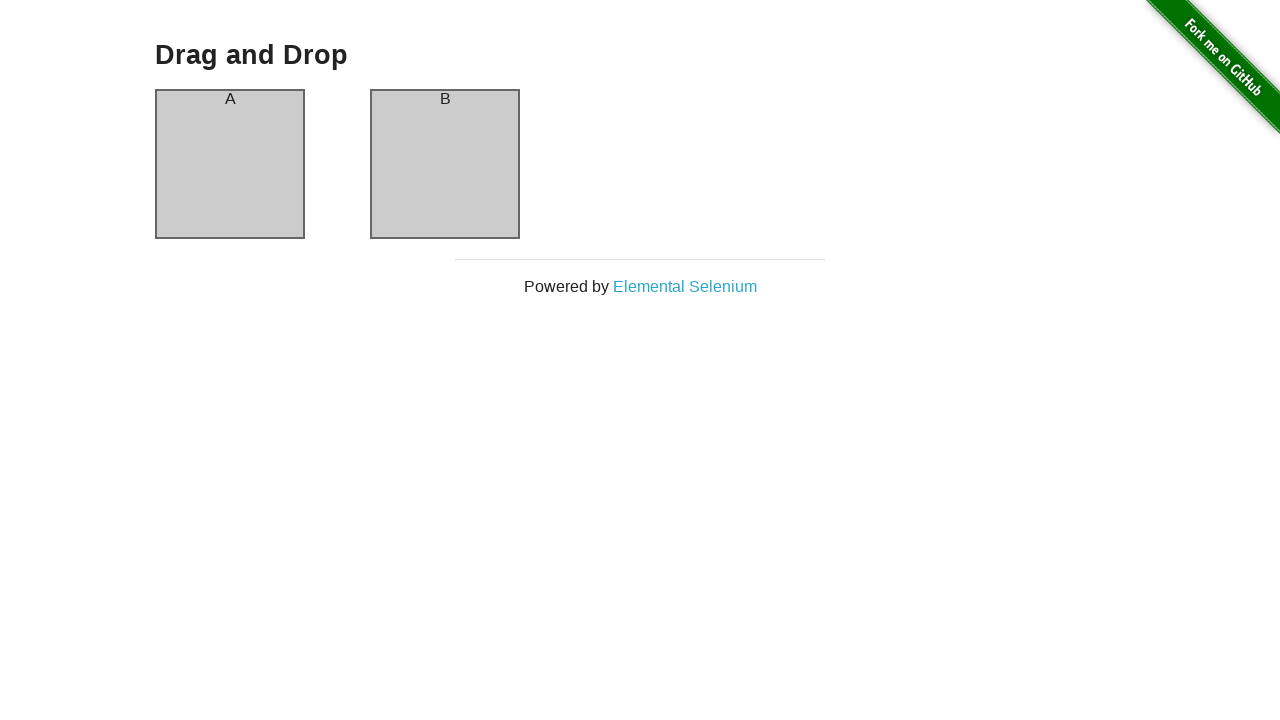

Dragged element A to element B's position at (445, 164)
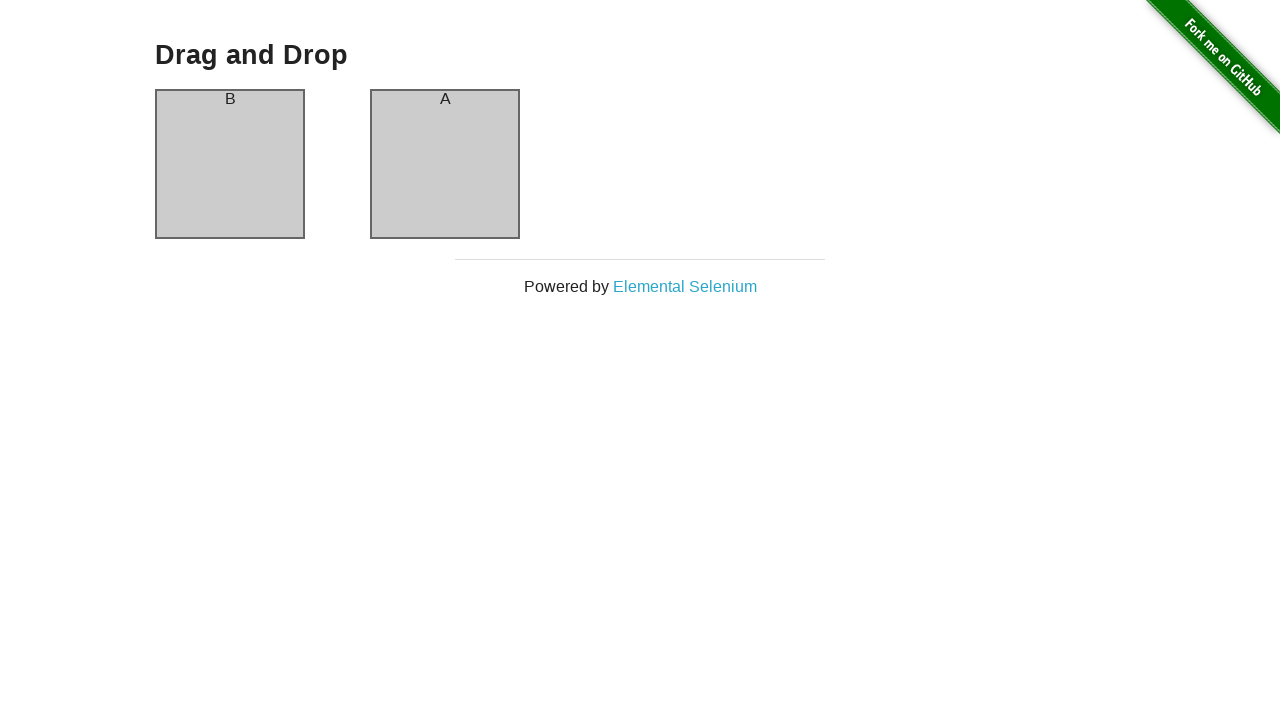

Verified drag and drop was successful - element A header now shows 'B'
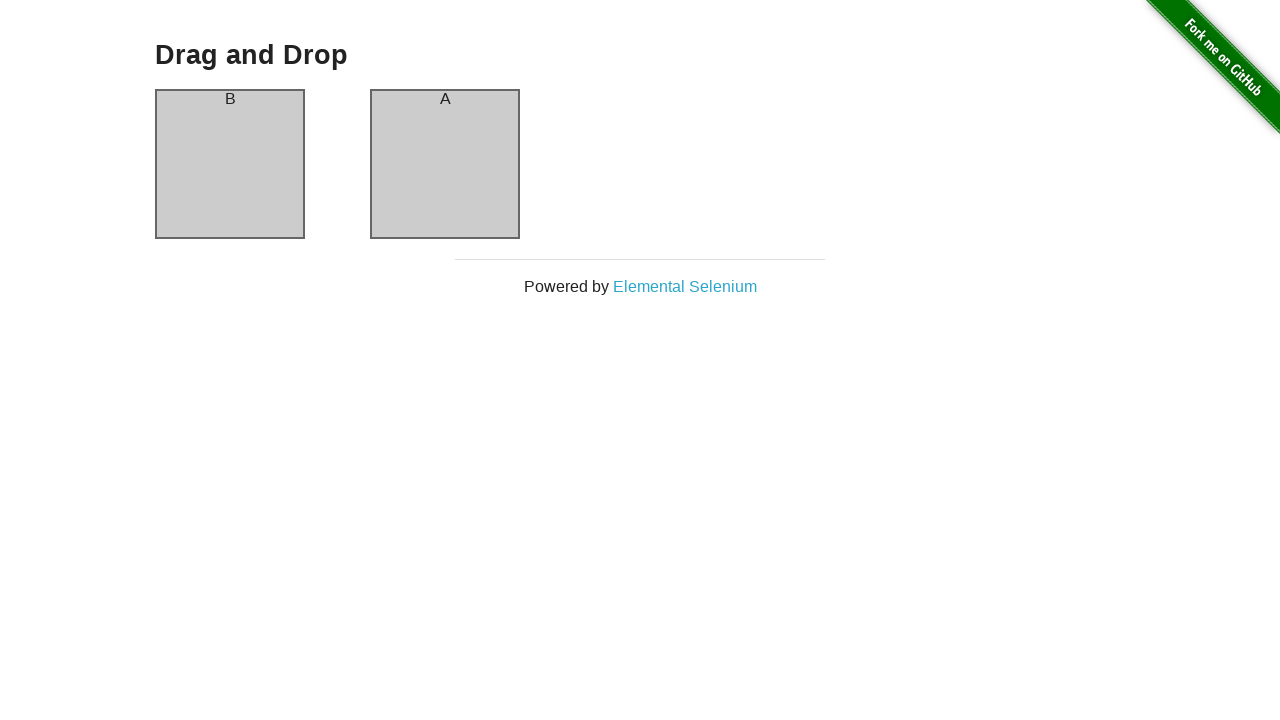

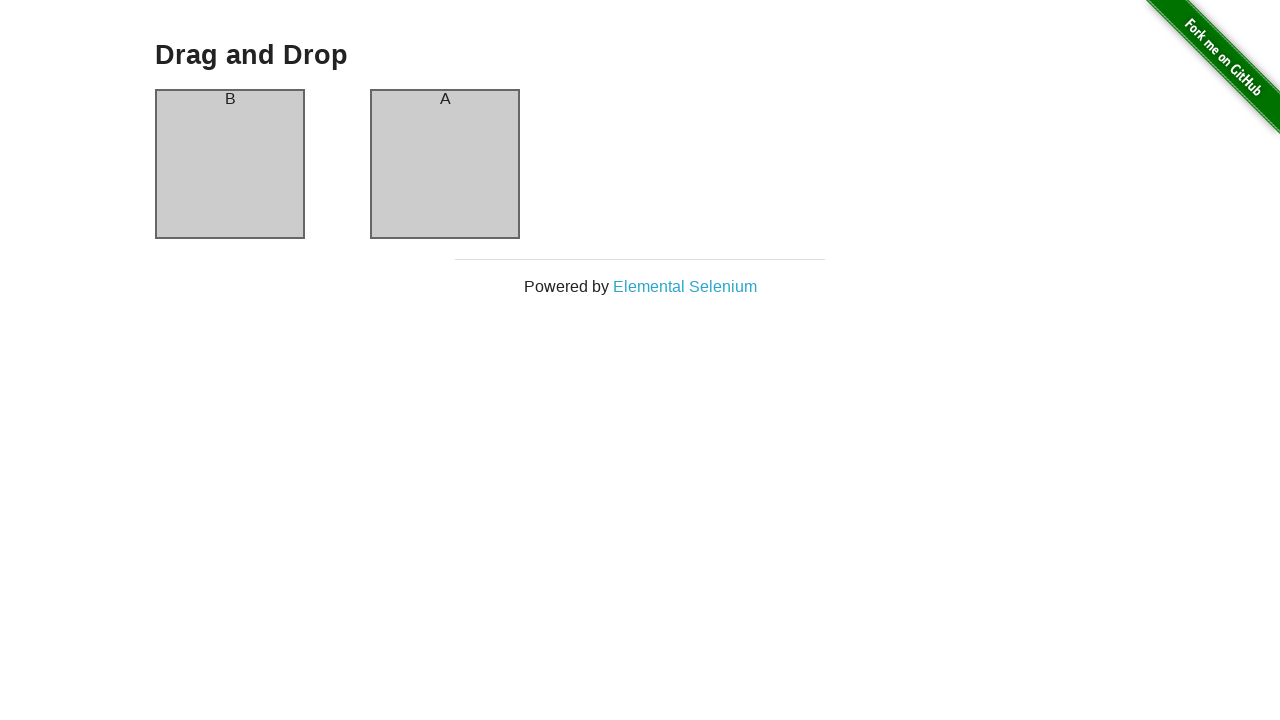